Tests filtering to display only completed items

Starting URL: https://demo.playwright.dev/todomvc

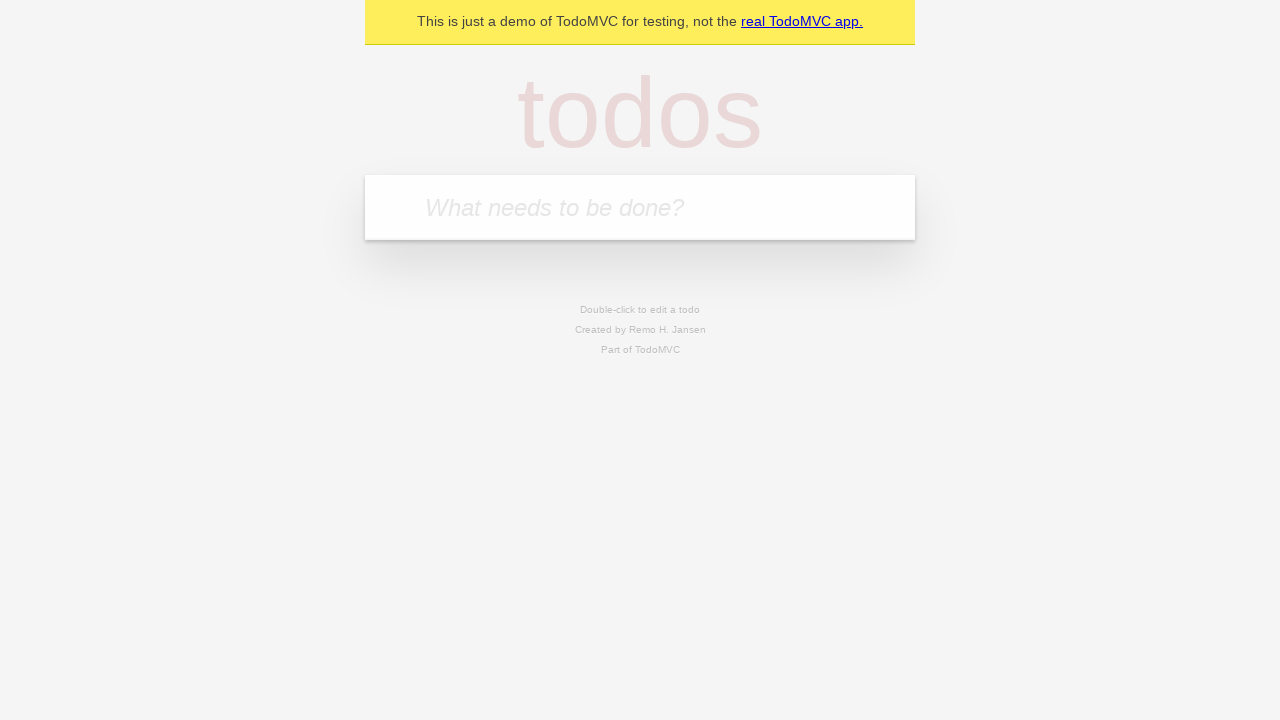

Filled first todo input with 'buy some cheese' on .new-todo
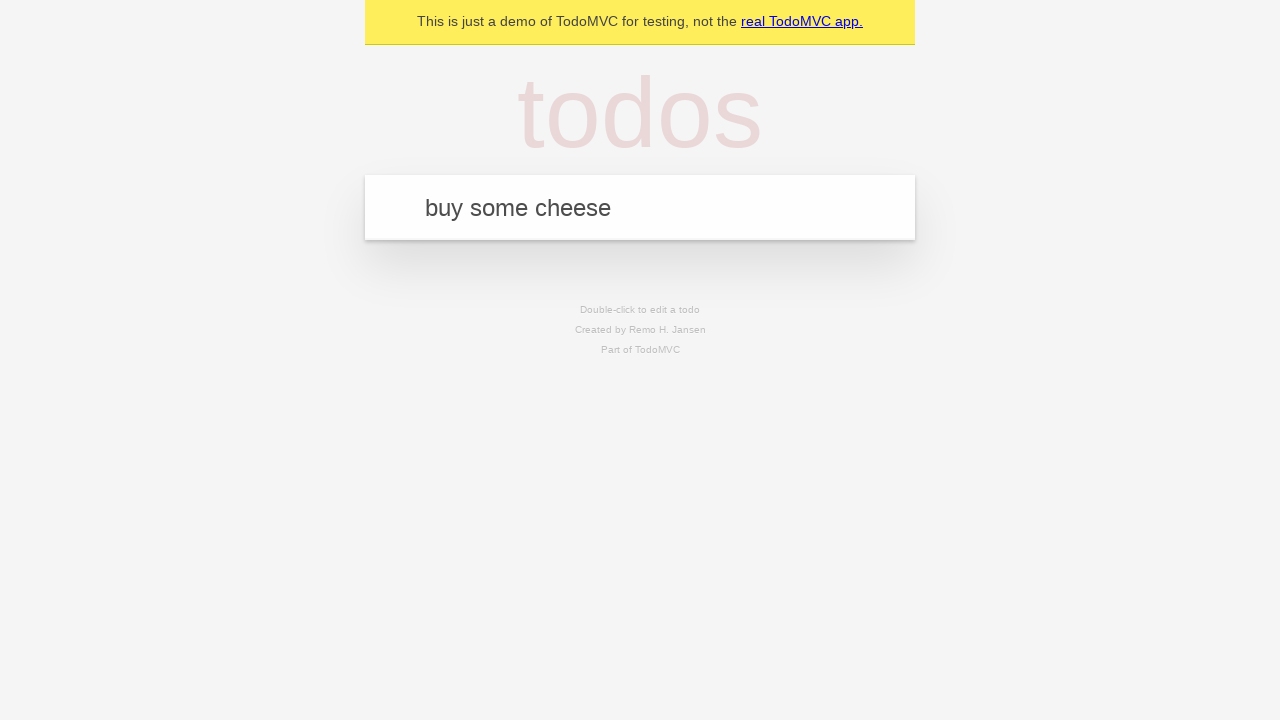

Pressed Enter to create first todo on .new-todo
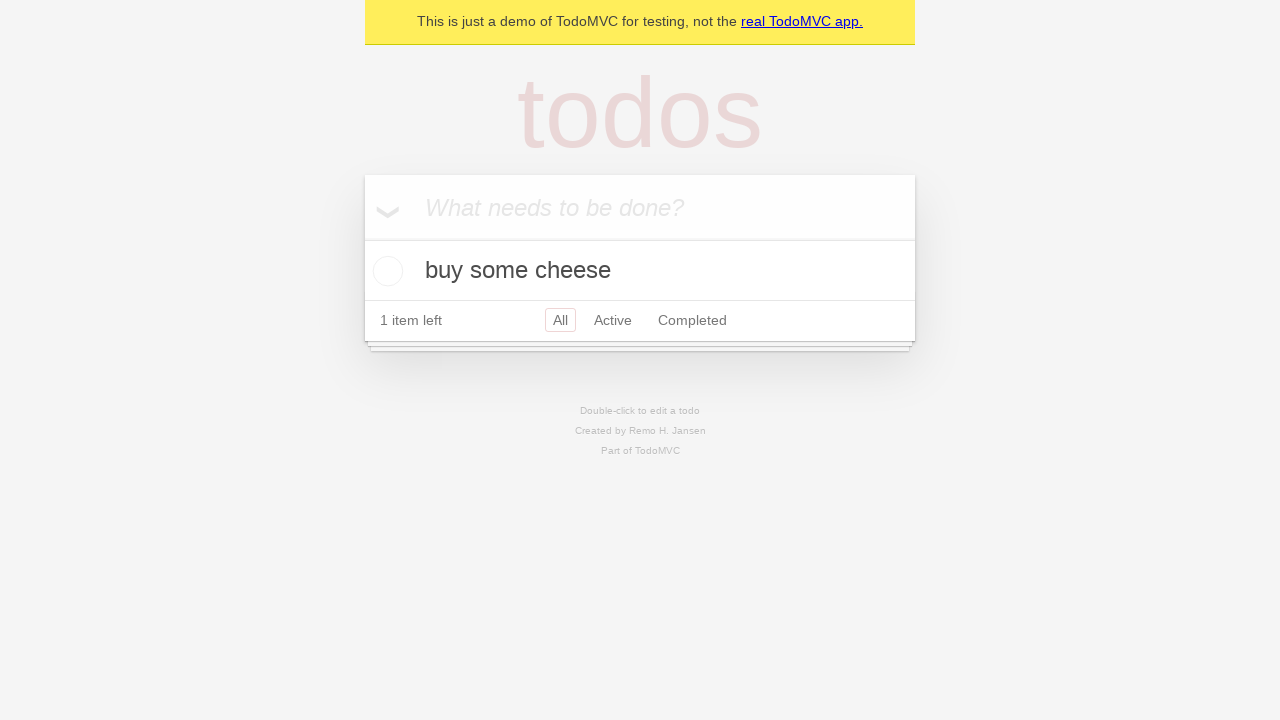

Filled second todo input with 'feed the cat' on .new-todo
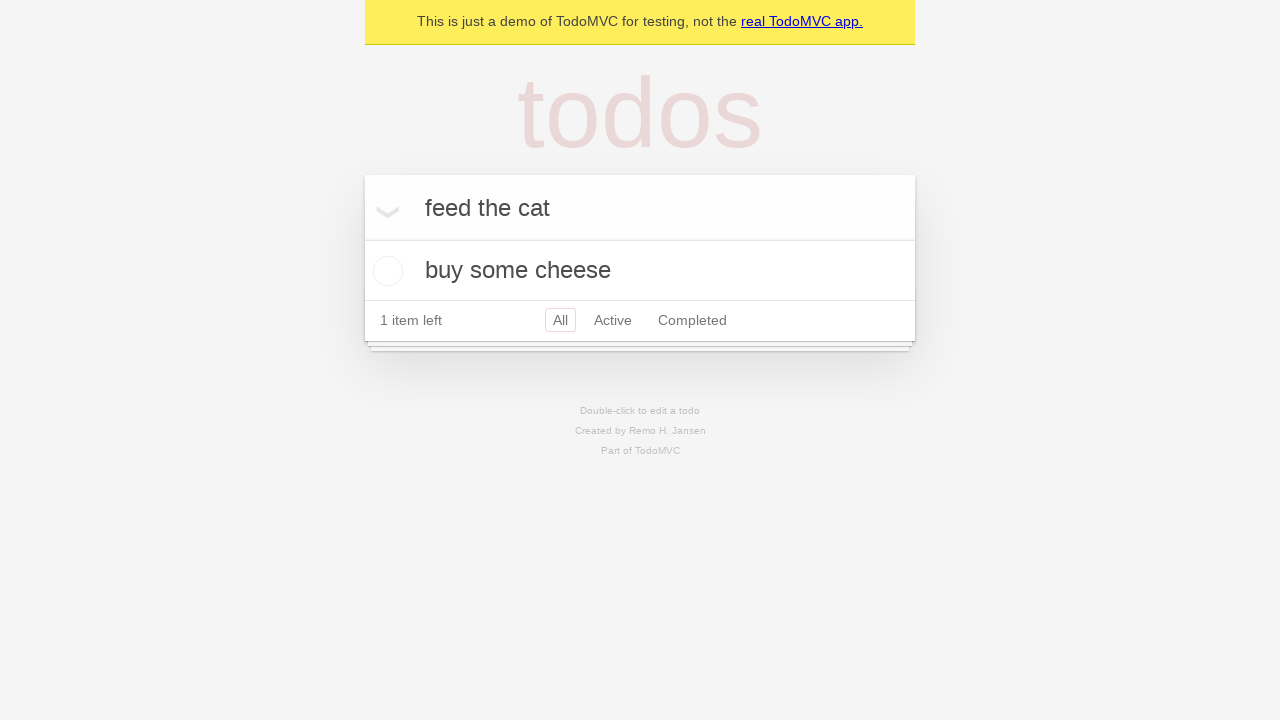

Pressed Enter to create second todo on .new-todo
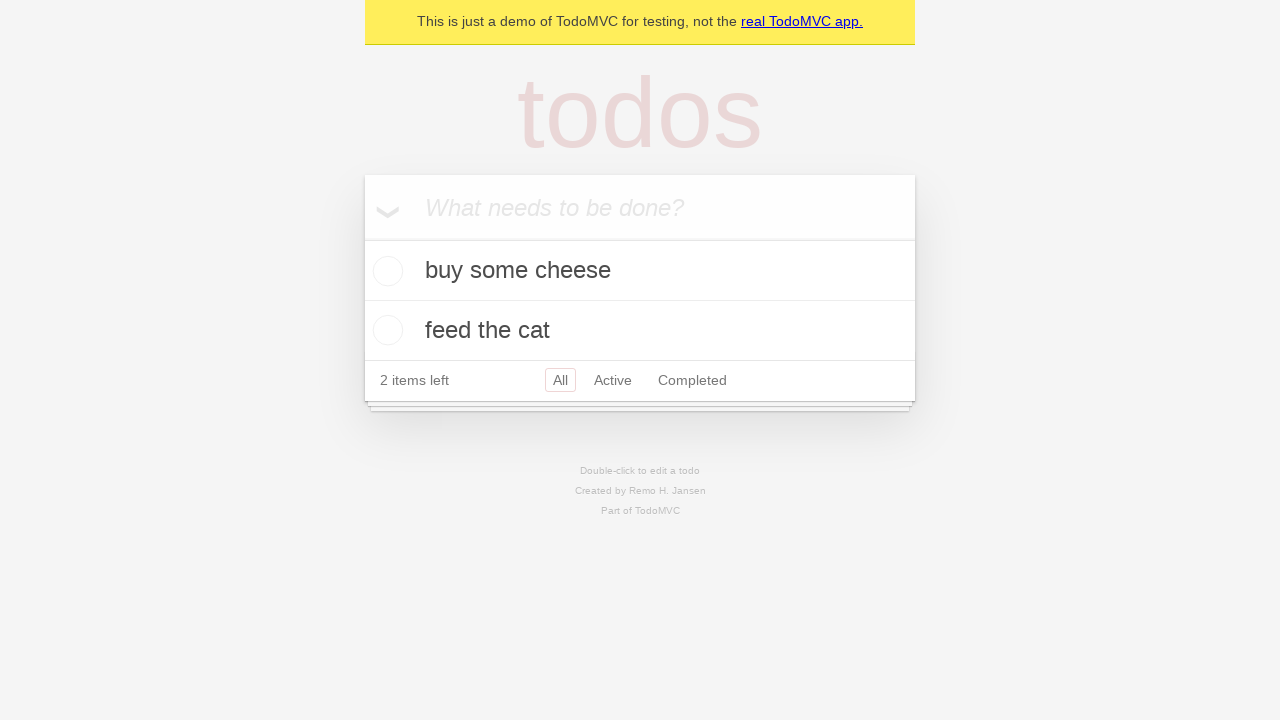

Filled third todo input with 'book a doctors appointment' on .new-todo
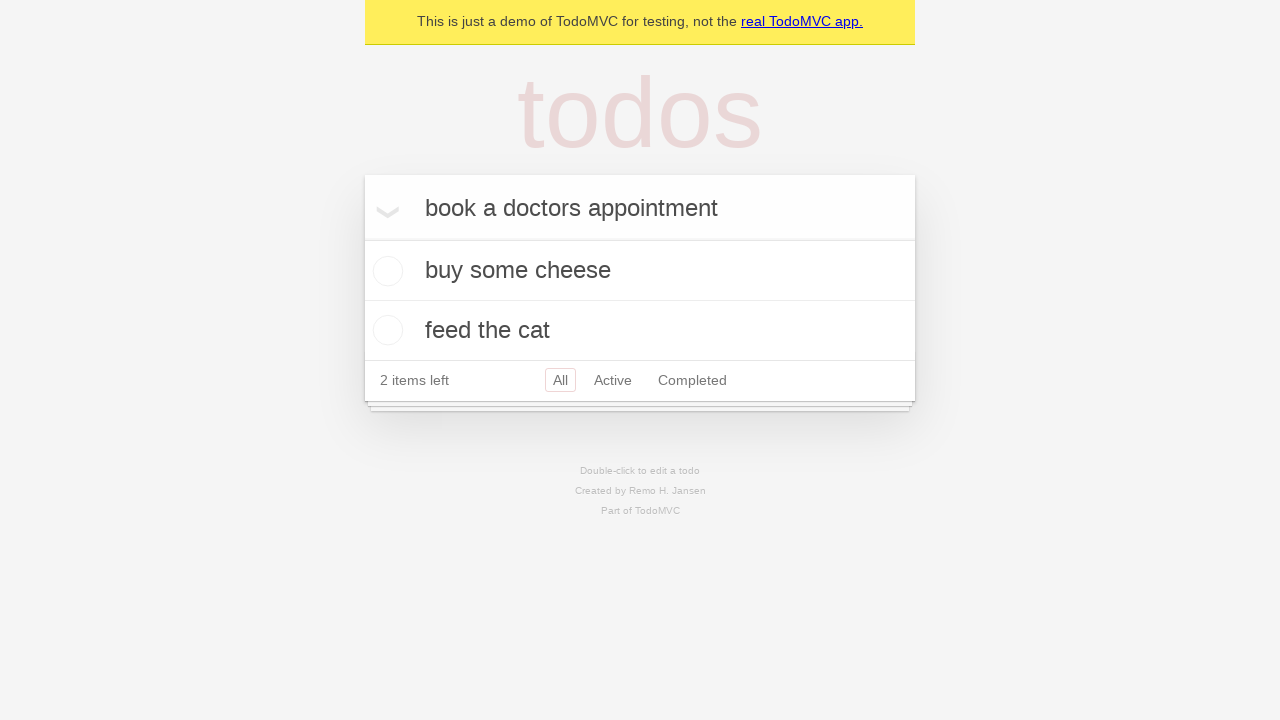

Pressed Enter to create third todo on .new-todo
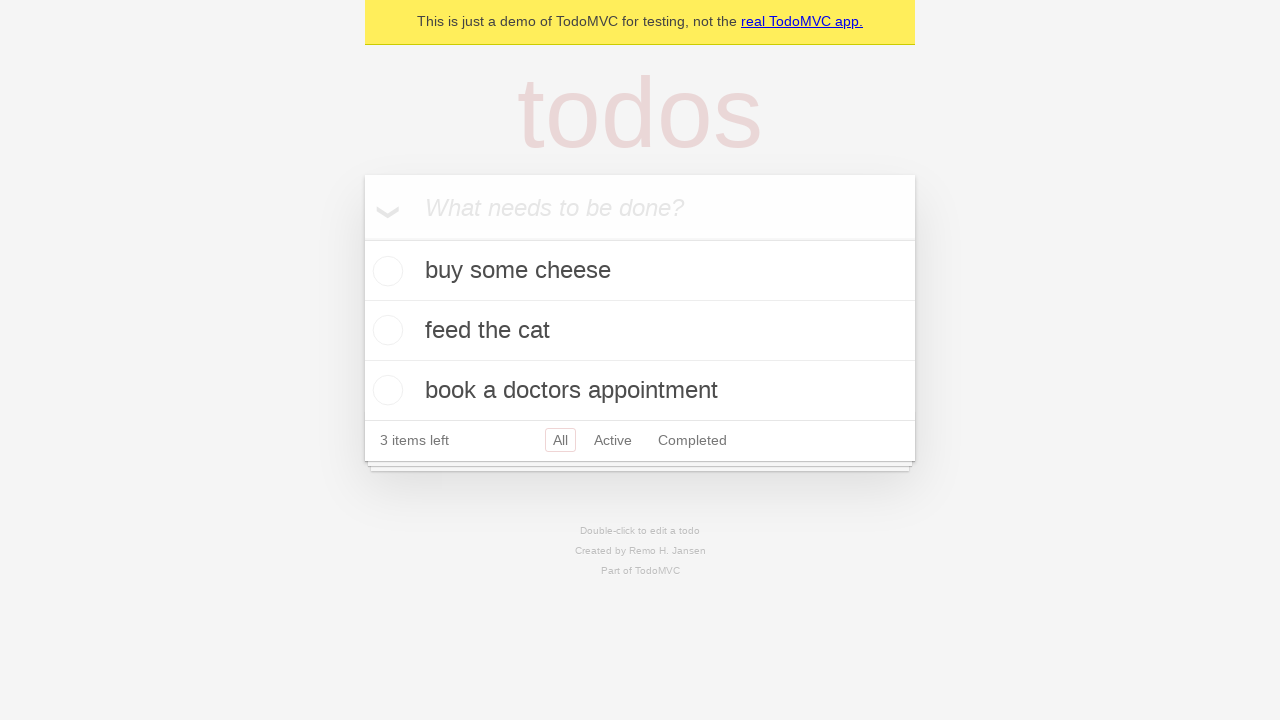

Checked the second todo as completed at (385, 330) on .todo-list li .toggle >> nth=1
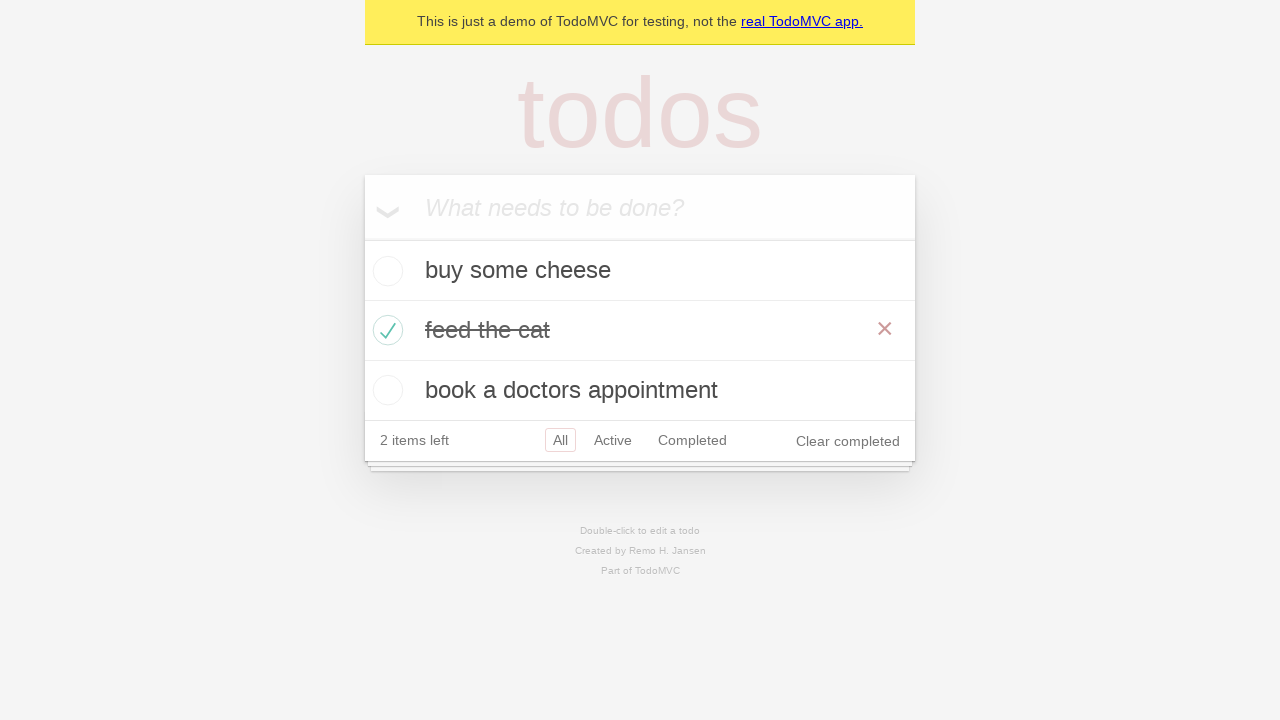

Clicked Completed filter to display only completed items at (692, 440) on .filters >> text=Completed
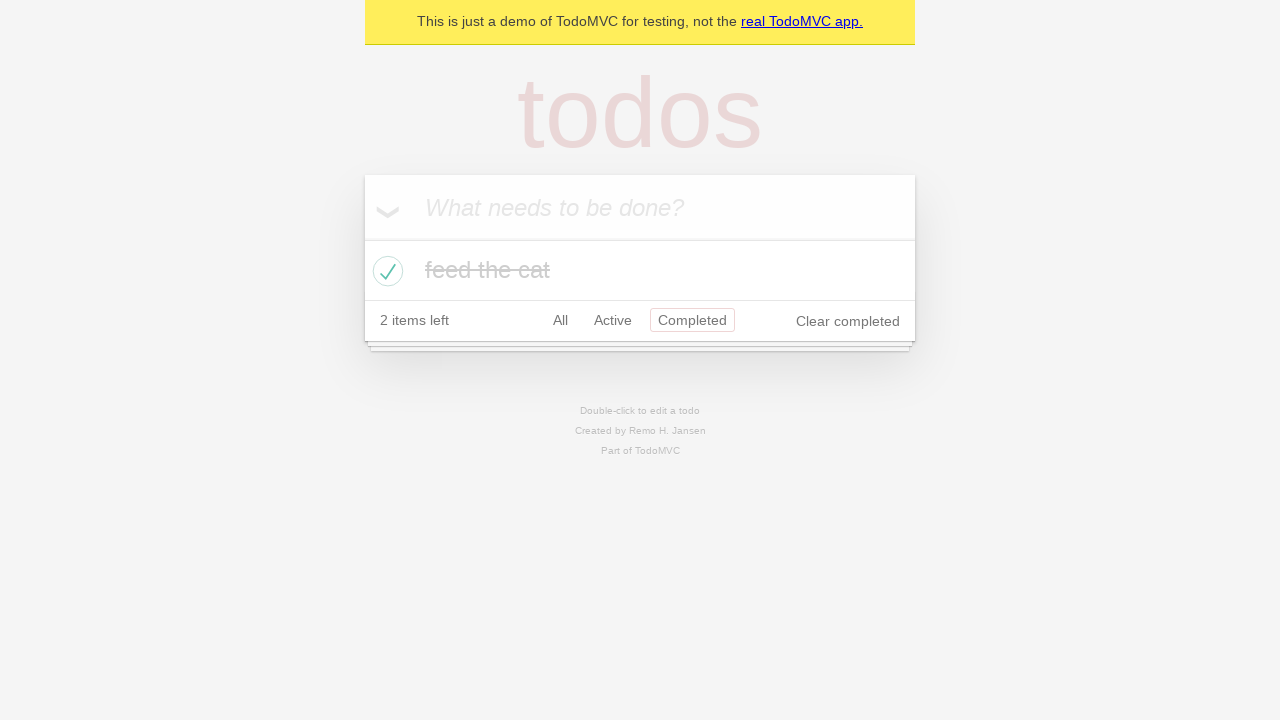

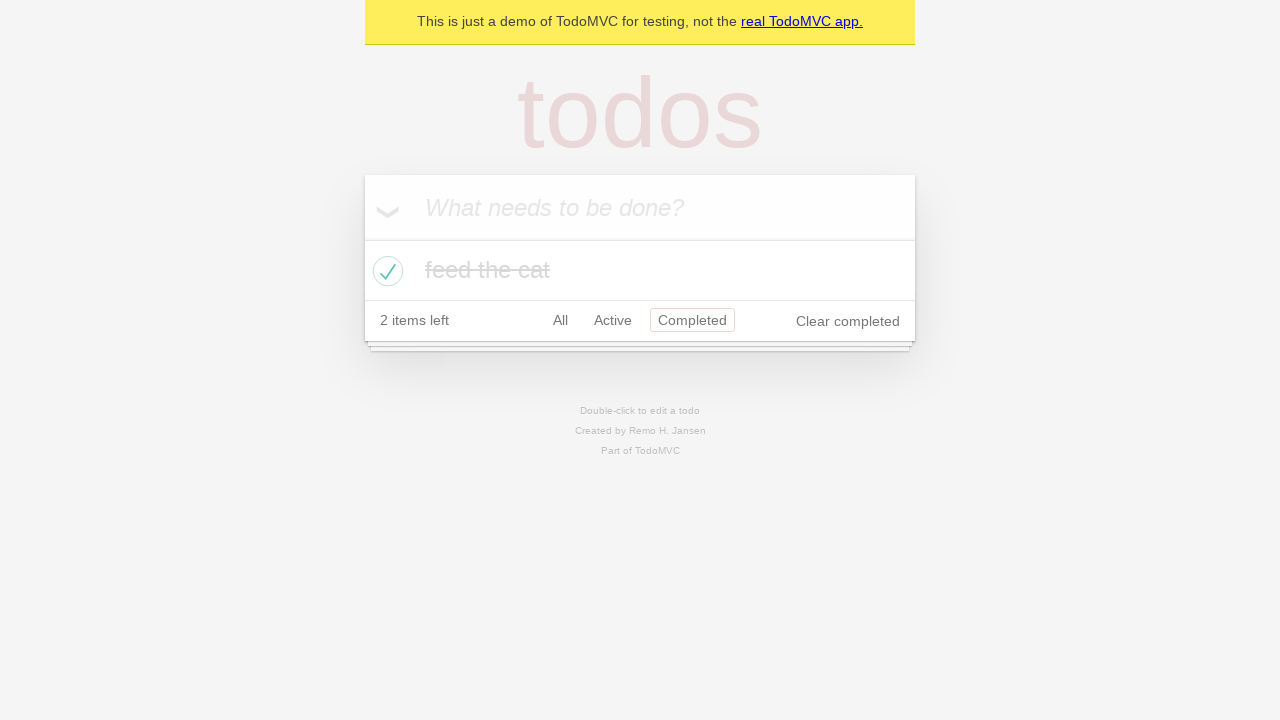